Navigates to the Ynet Israeli news website homepage

Starting URL: https://www.ynet.co.il

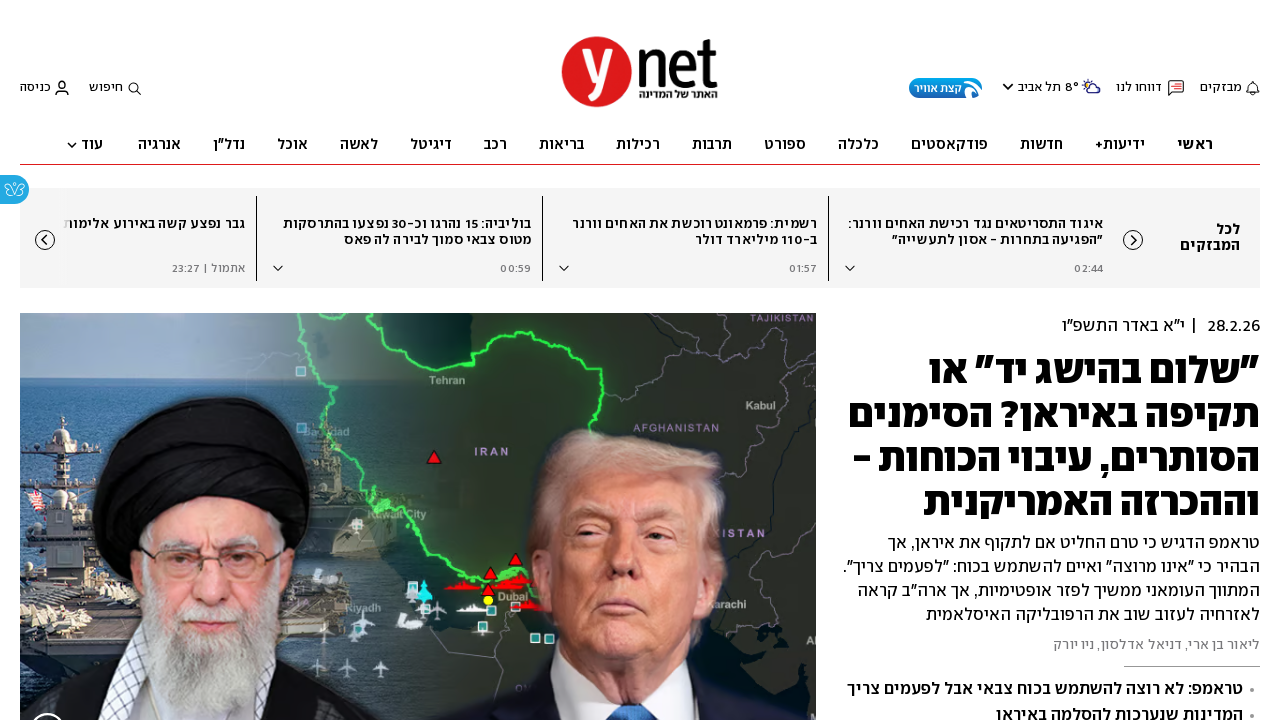

Navigated to Ynet Israeli news website homepage and waited for page to load
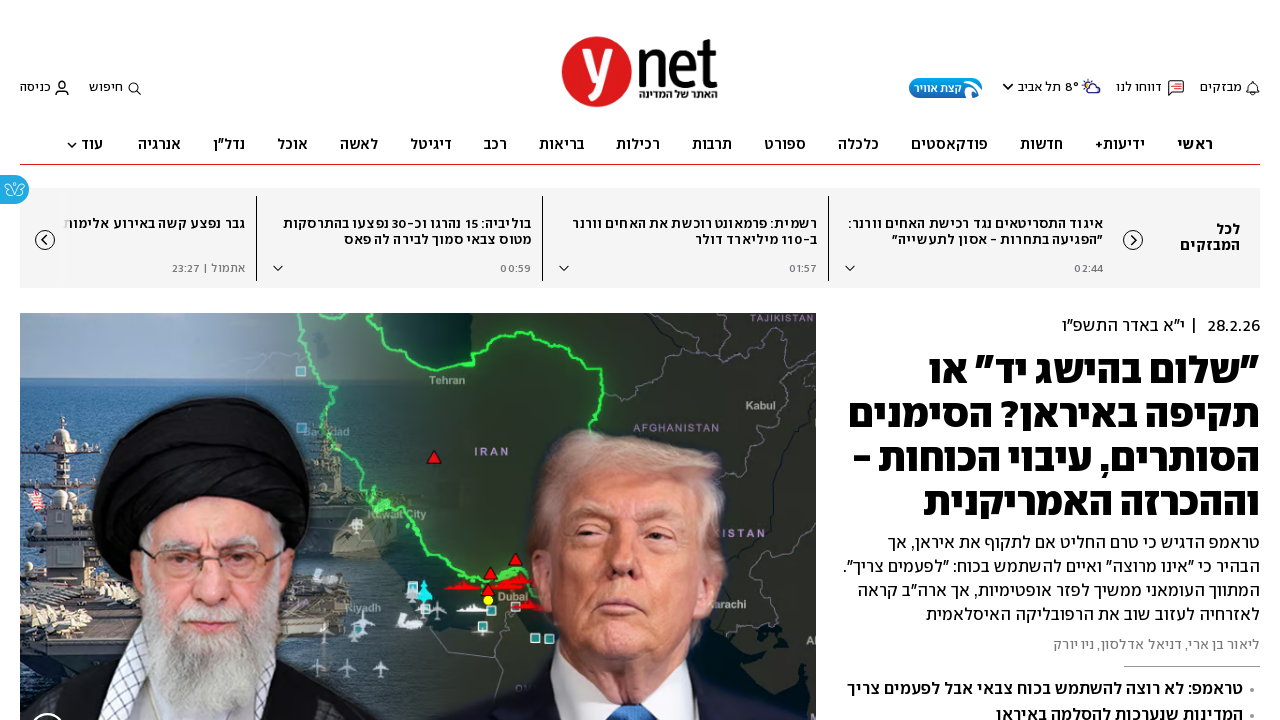

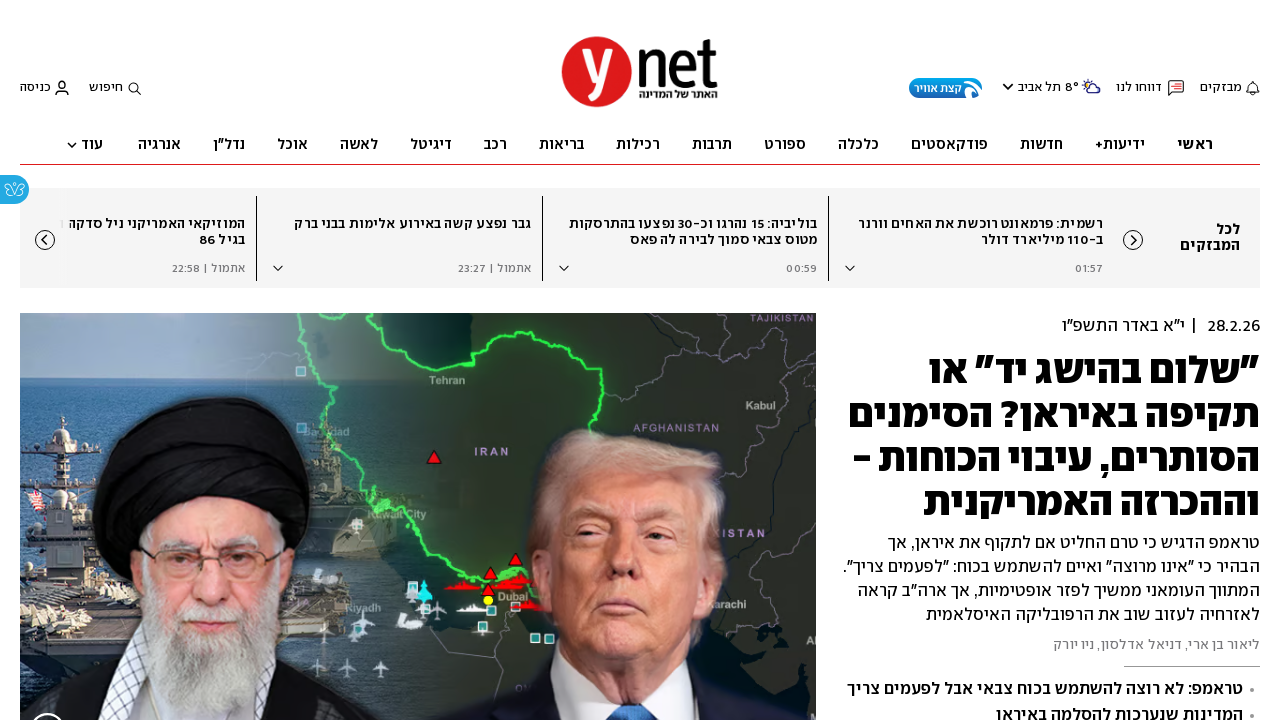